Tests that clicking Clear completed removes completed items from the list

Starting URL: https://demo.playwright.dev/todomvc

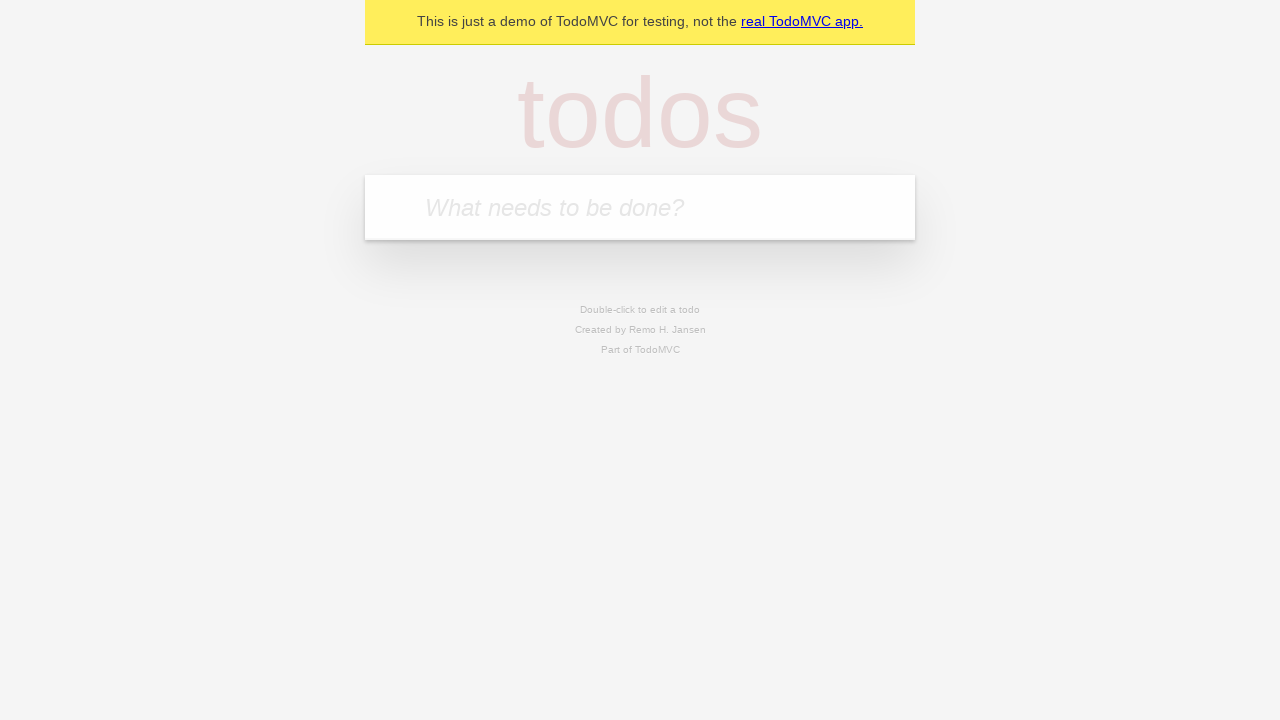

Filled todo input with 'buy some cheese' on internal:attr=[placeholder="What needs to be done?"i]
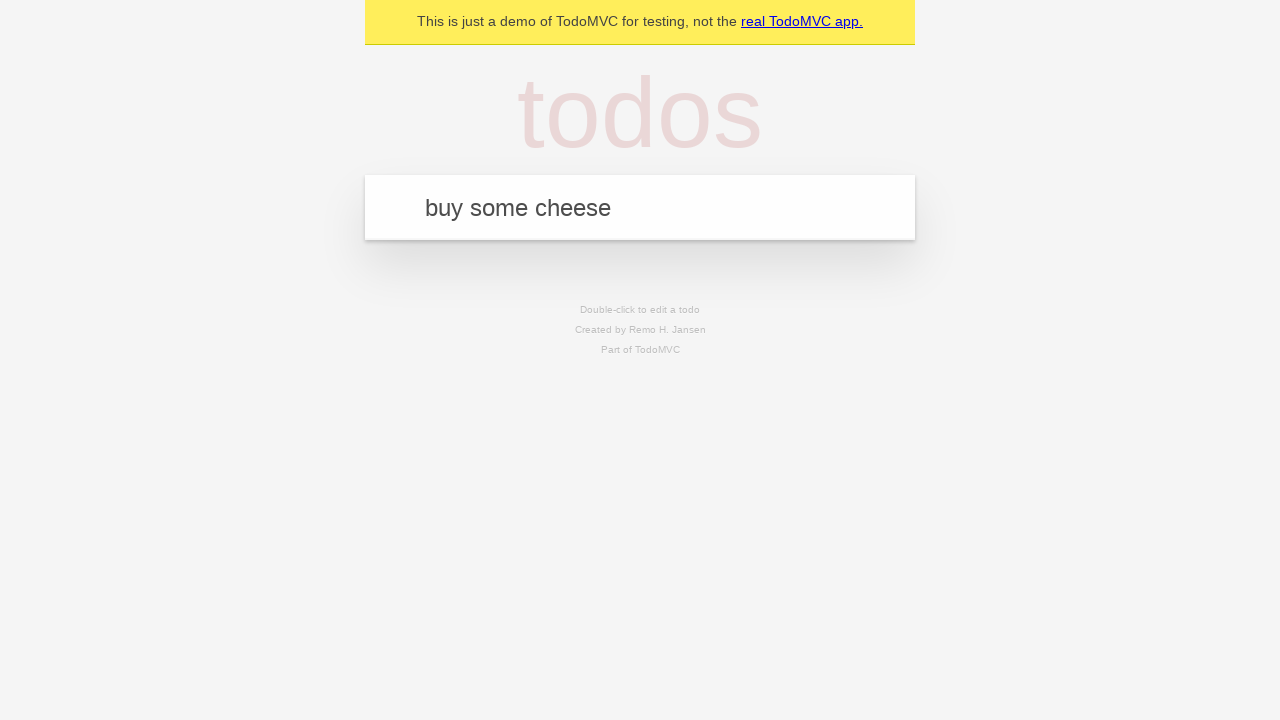

Pressed Enter to add 'buy some cheese' todo on internal:attr=[placeholder="What needs to be done?"i]
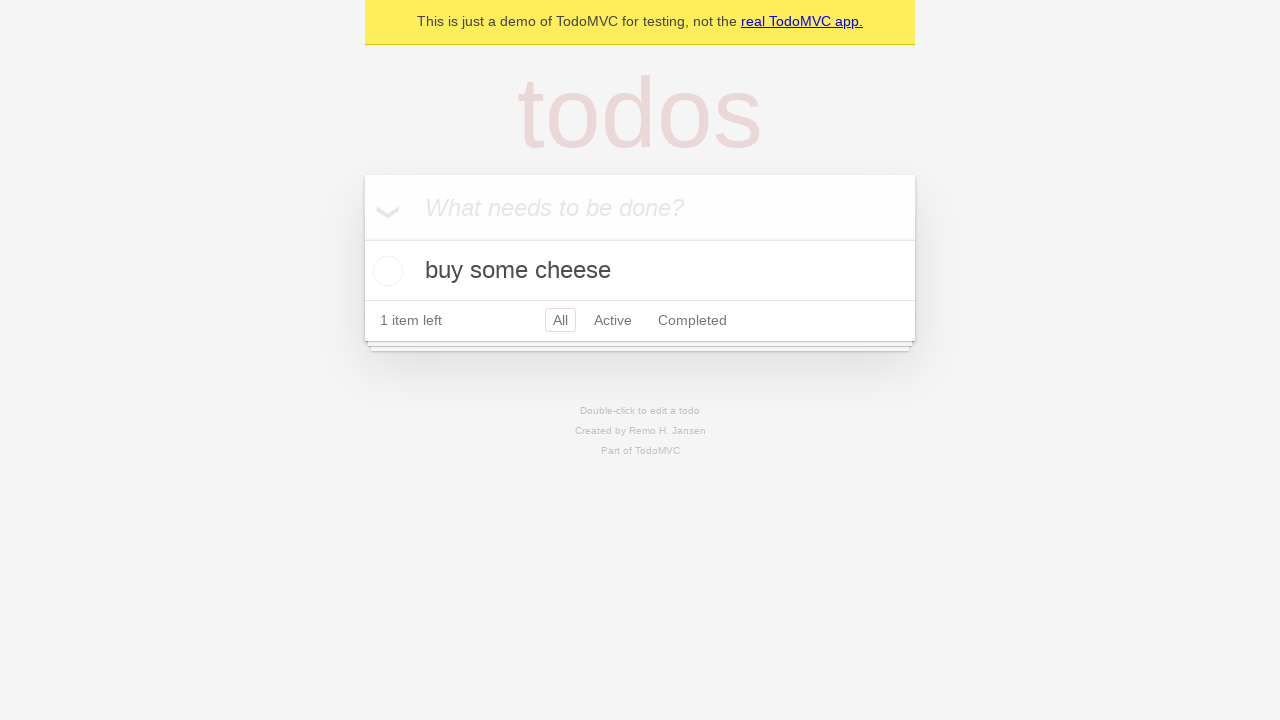

Filled todo input with 'feed the cat' on internal:attr=[placeholder="What needs to be done?"i]
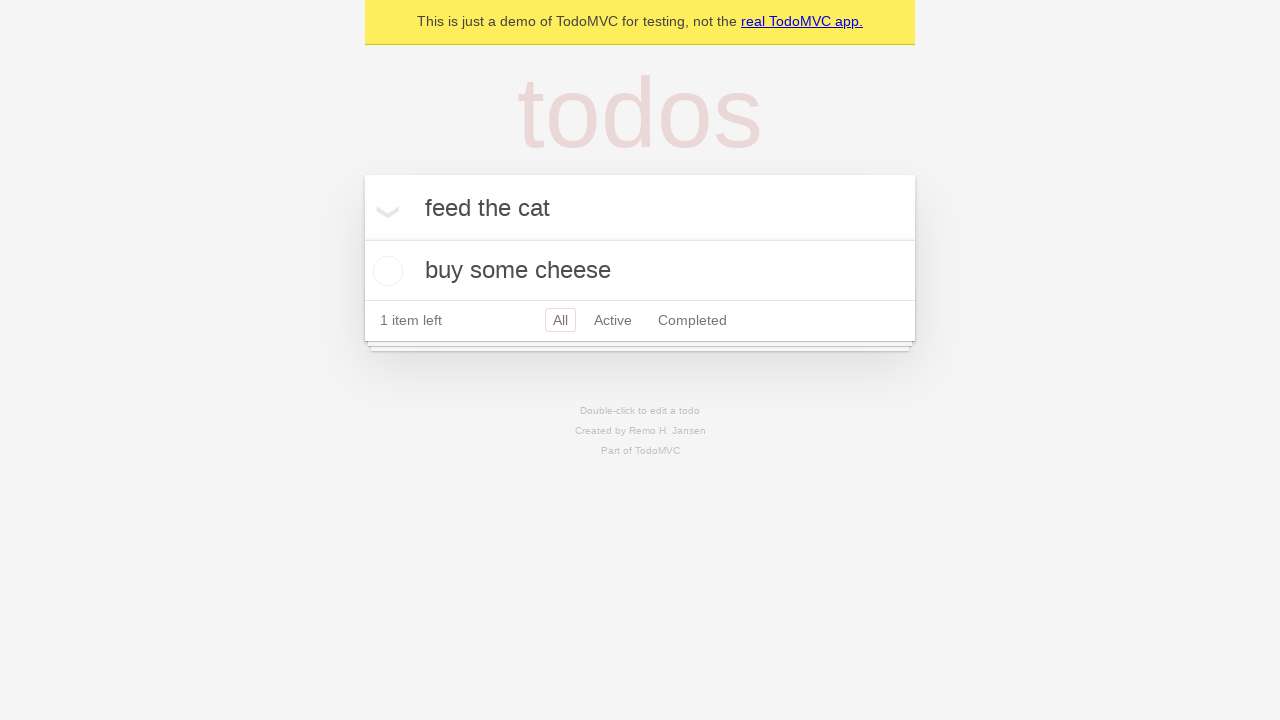

Pressed Enter to add 'feed the cat' todo on internal:attr=[placeholder="What needs to be done?"i]
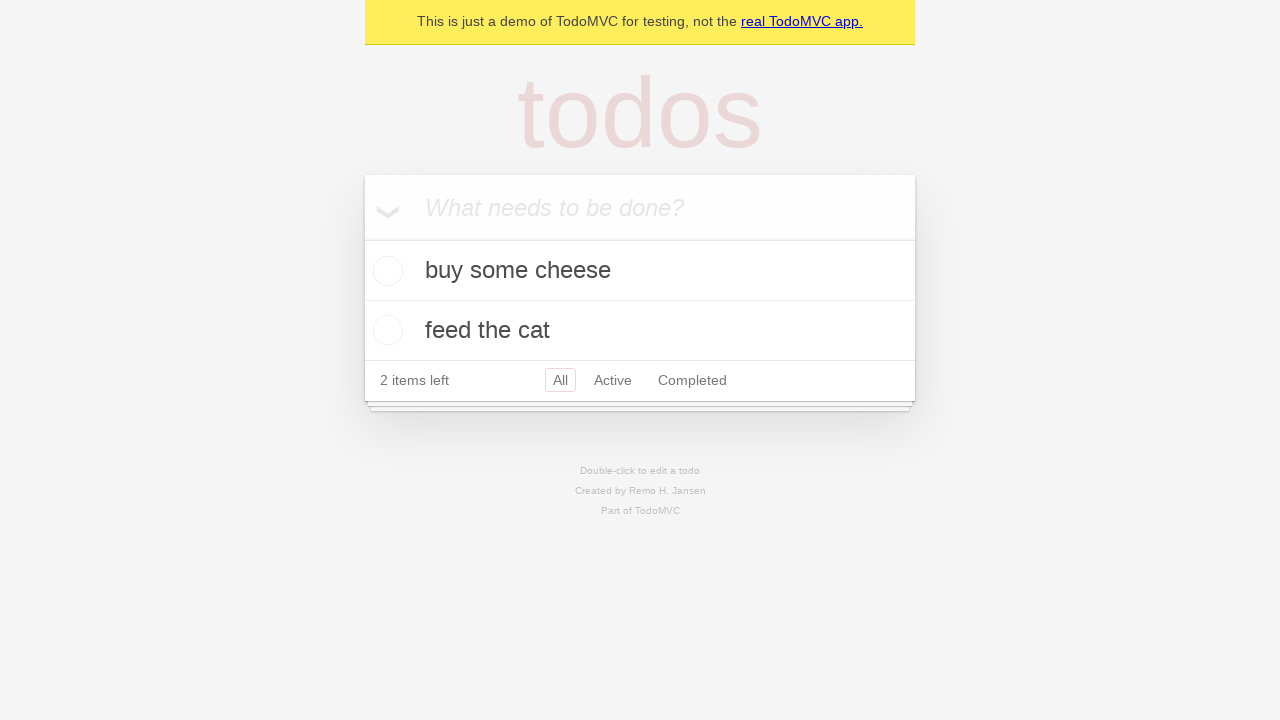

Filled todo input with 'book a doctors appointment' on internal:attr=[placeholder="What needs to be done?"i]
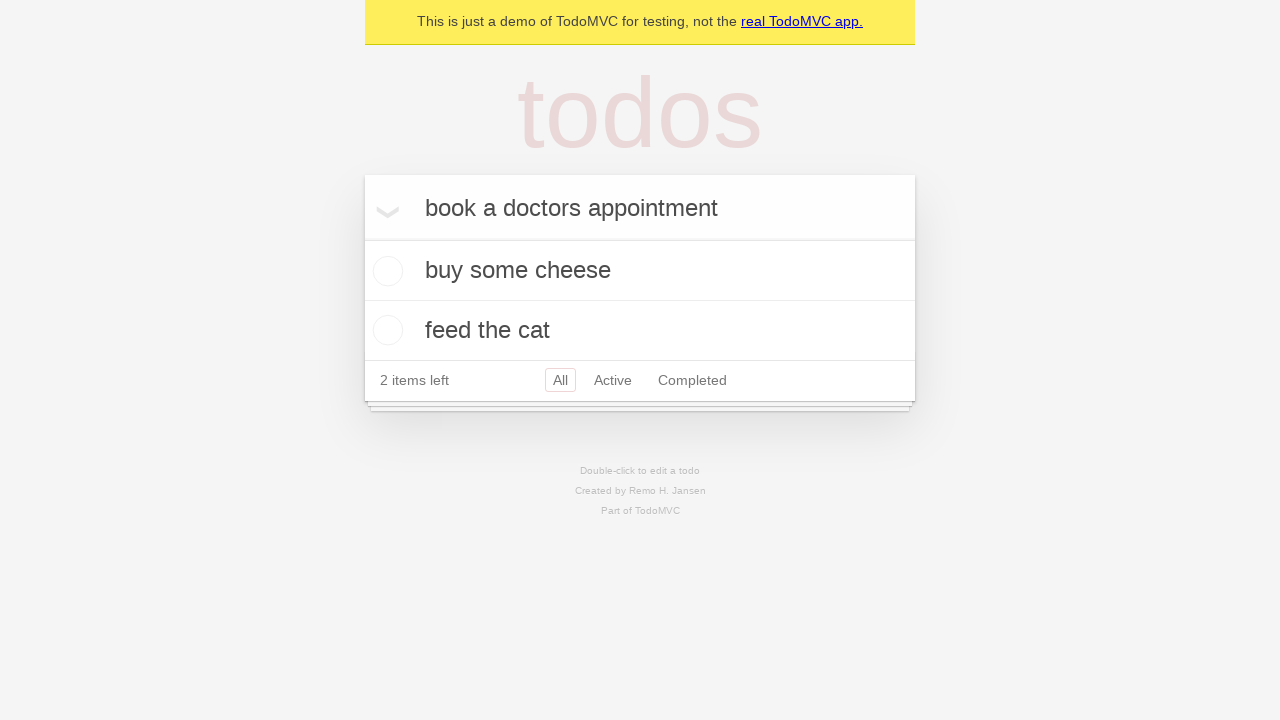

Pressed Enter to add 'book a doctors appointment' todo on internal:attr=[placeholder="What needs to be done?"i]
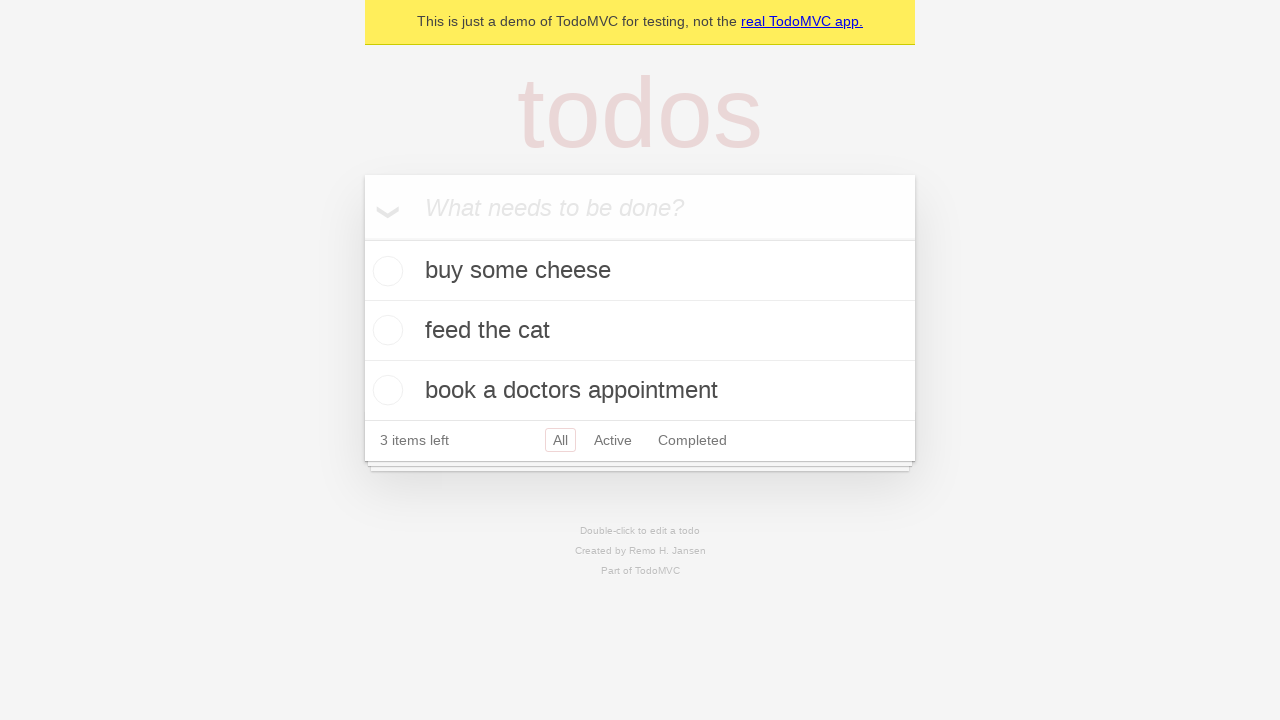

Checked the second todo item 'feed the cat' at (385, 330) on internal:testid=[data-testid="todo-item"s] >> nth=1 >> internal:role=checkbox
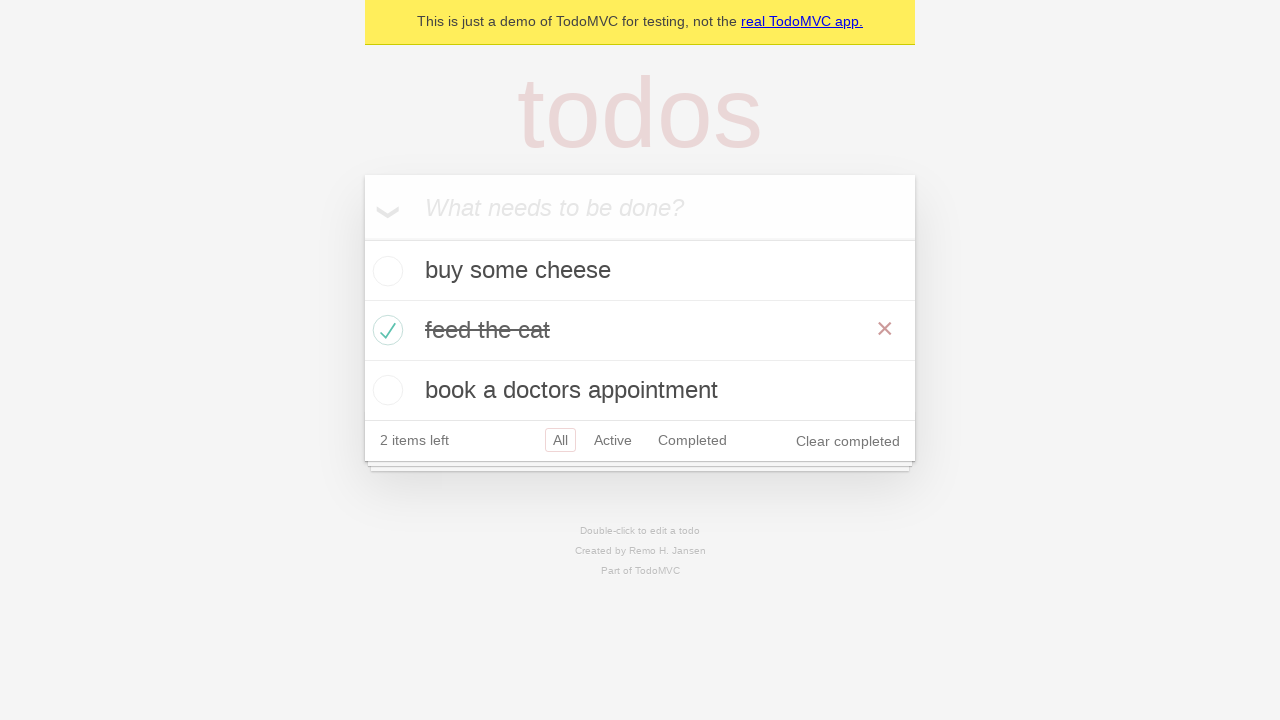

Clicked 'Clear completed' button to remove completed items at (848, 441) on internal:role=button[name="Clear completed"i]
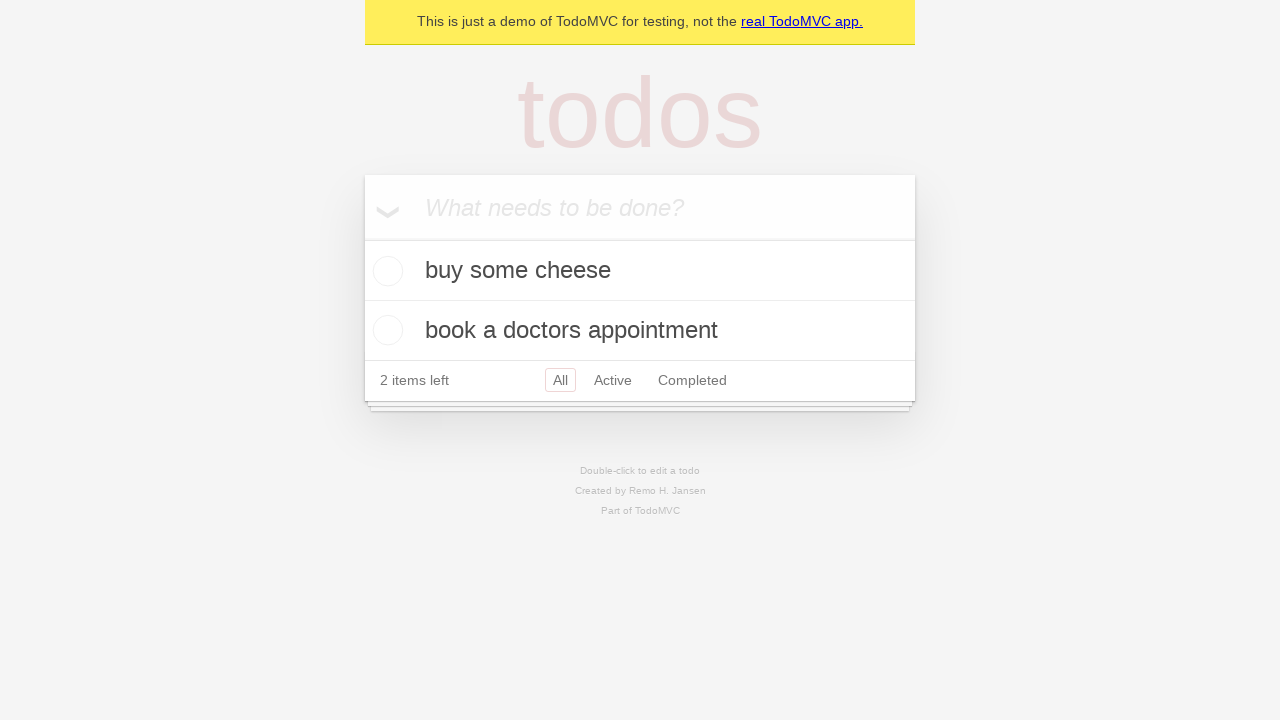

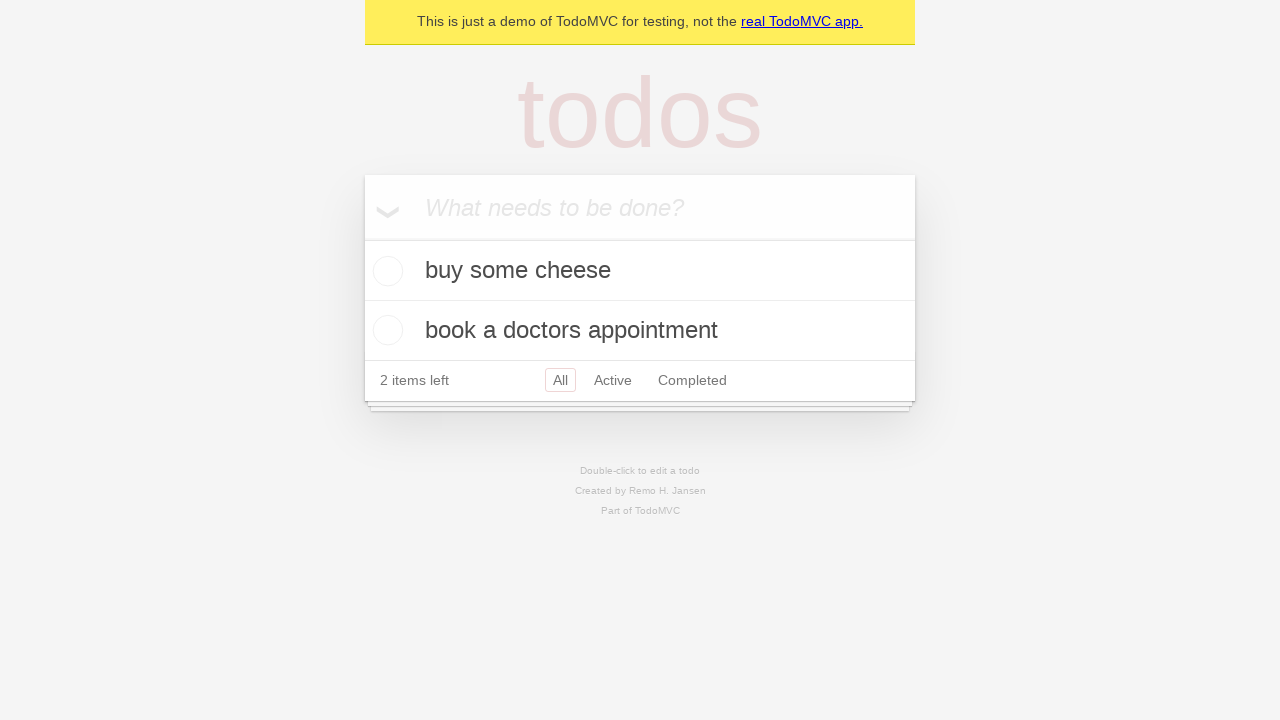